Tests window switching functionality by clicking a button that opens a new tab, switching between windows, and returning to the original window

Starting URL: https://formy-project.herokuapp.com/switch-window

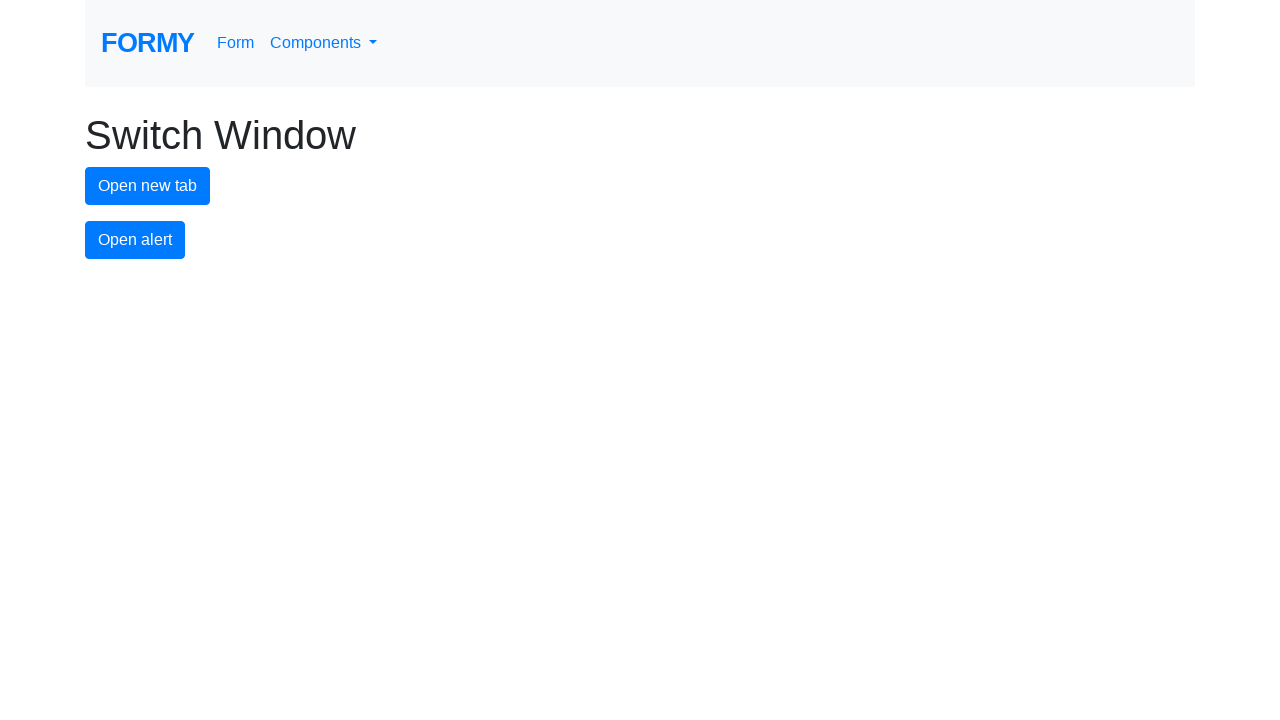

Clicked button to open new tab at (148, 186) on #new-tab-button
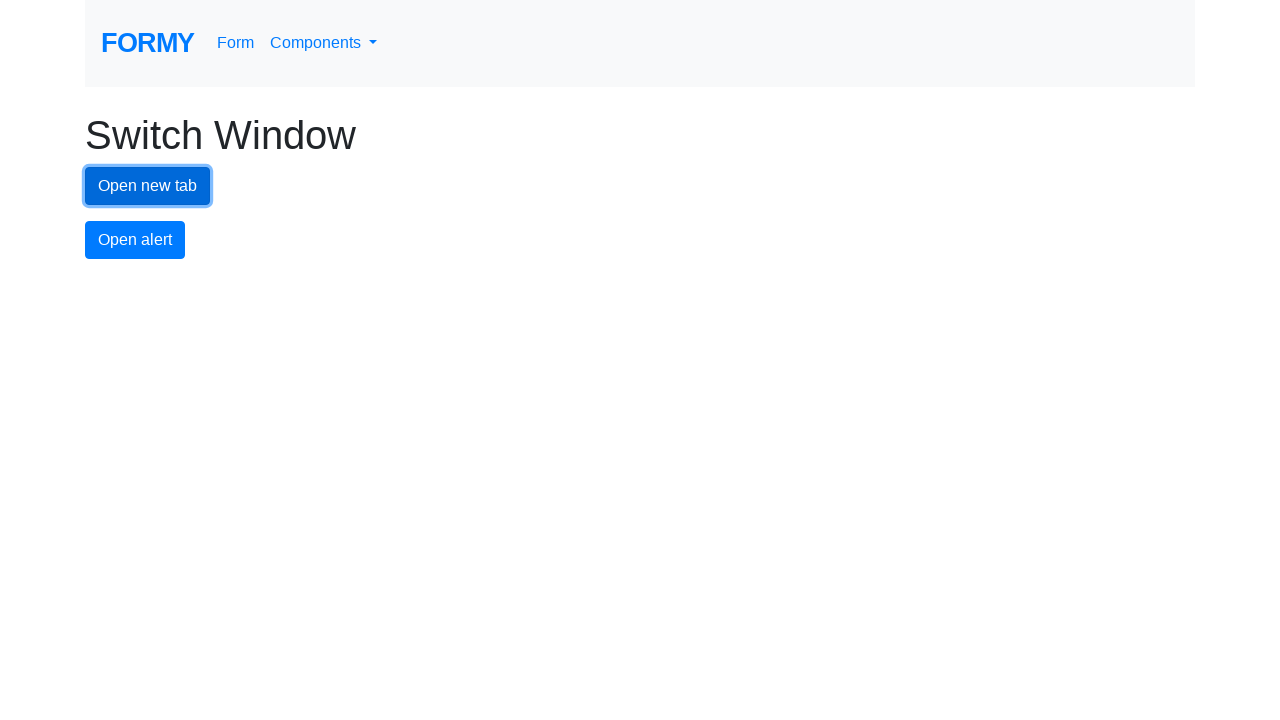

Retrieved all open pages/tabs from context
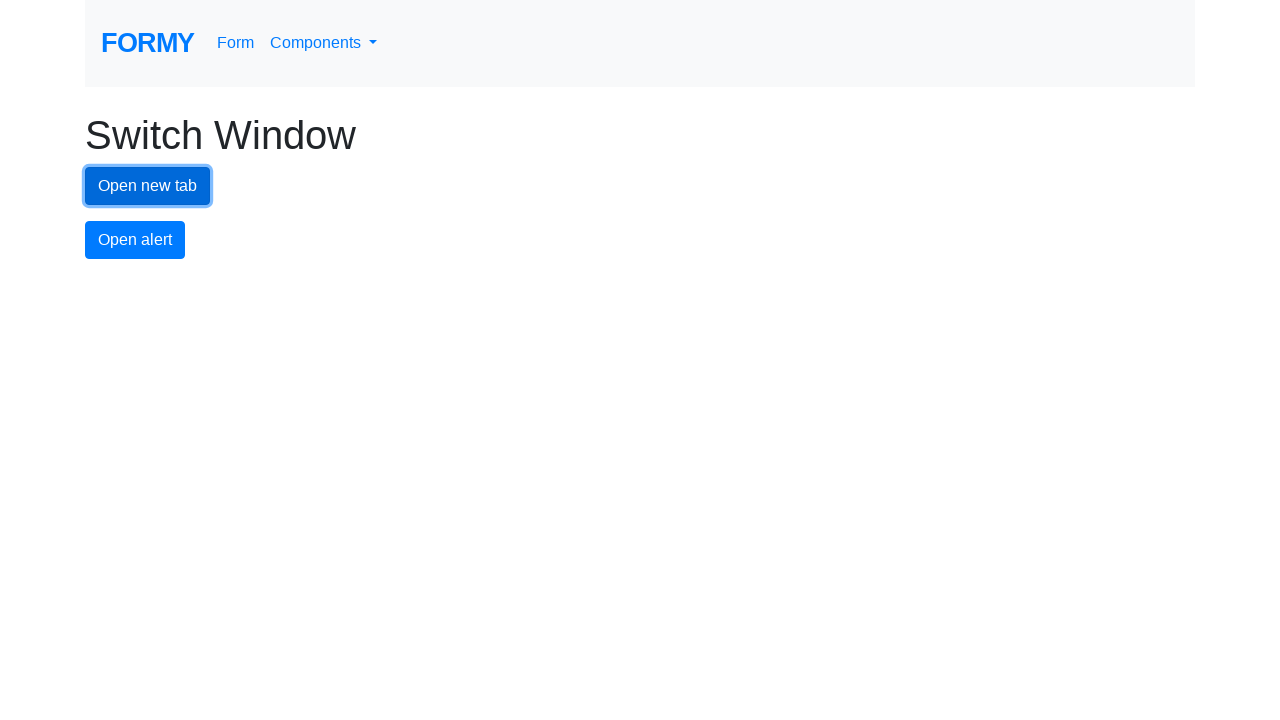

Identified new tab as the last page in the list
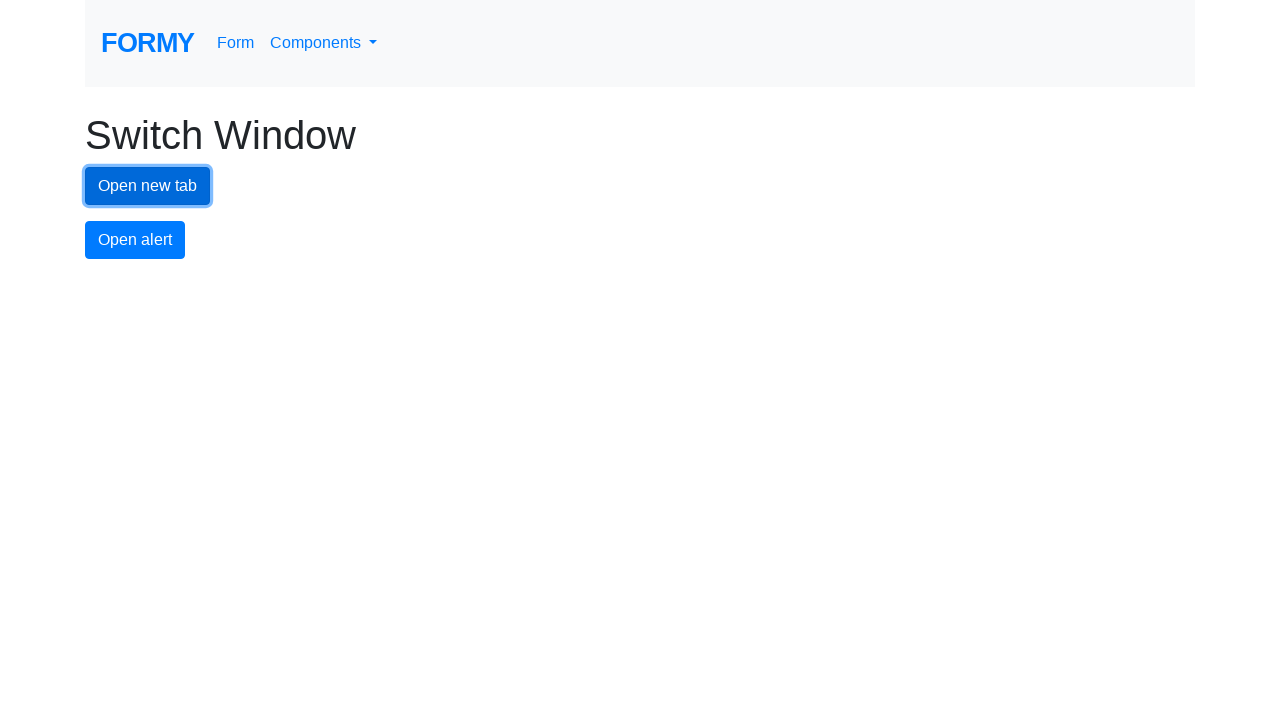

Switched to new tab by bringing it to front
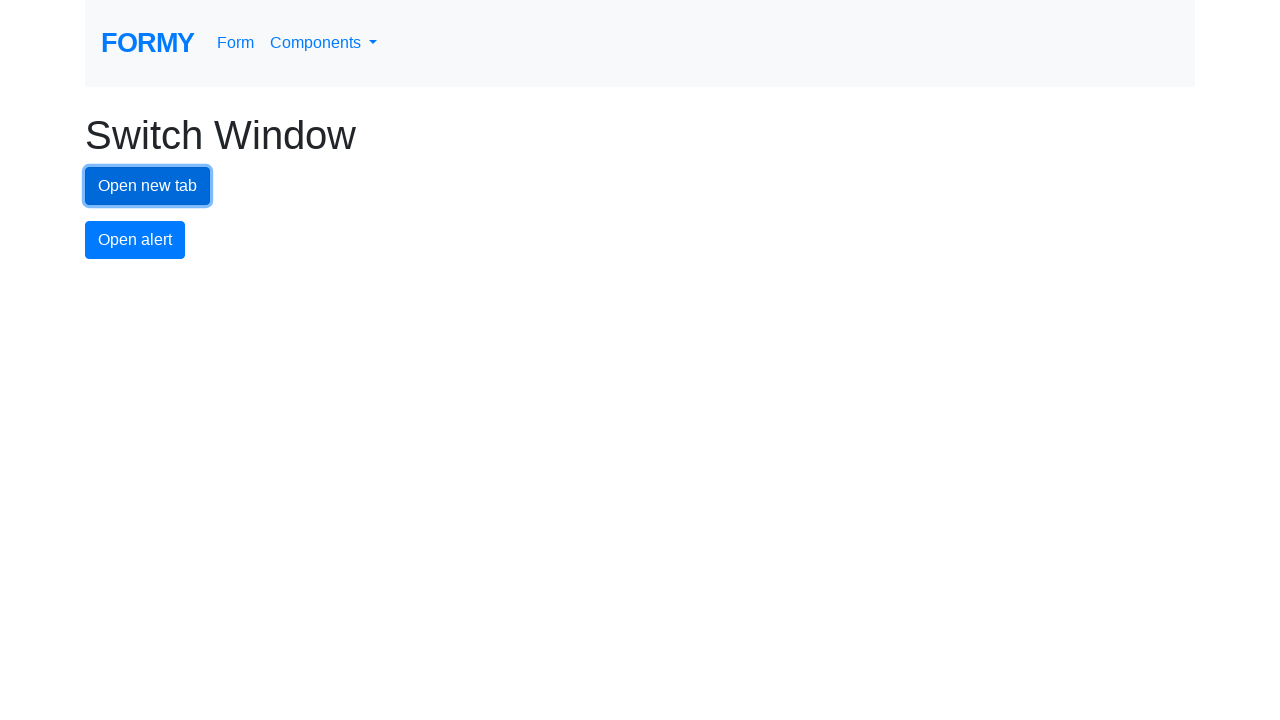

Switched back to original tab by bringing it to front
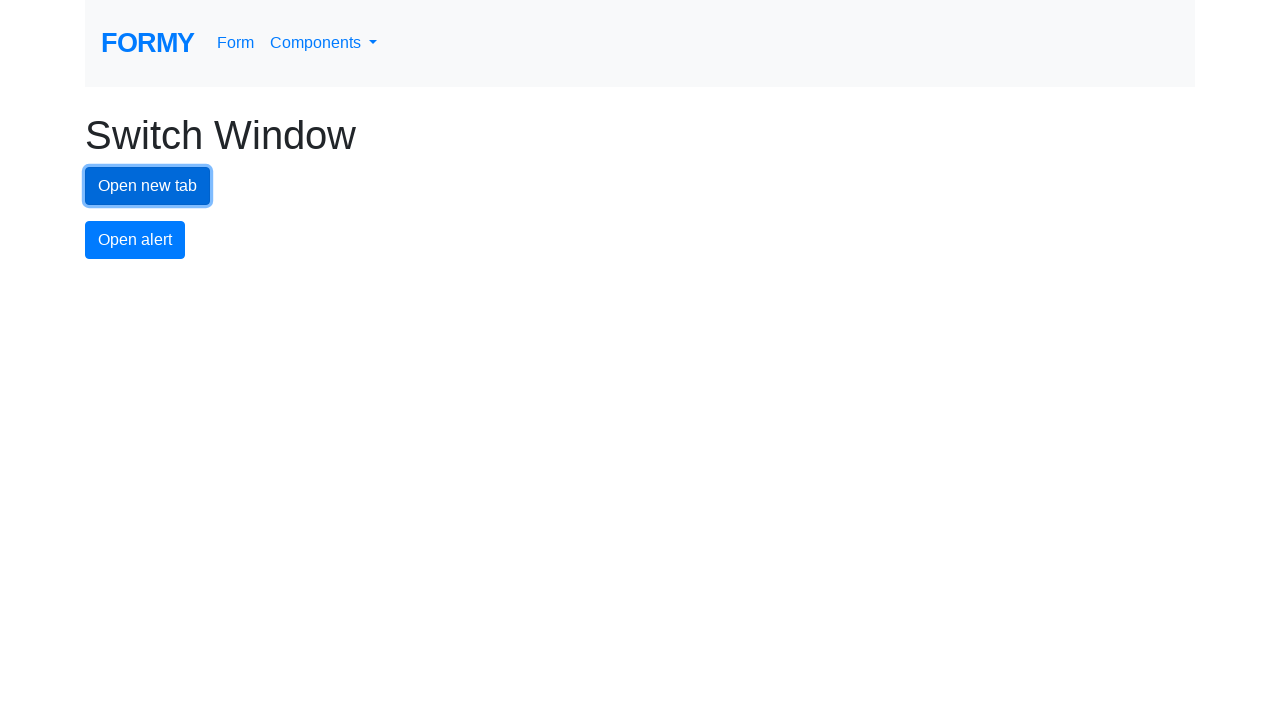

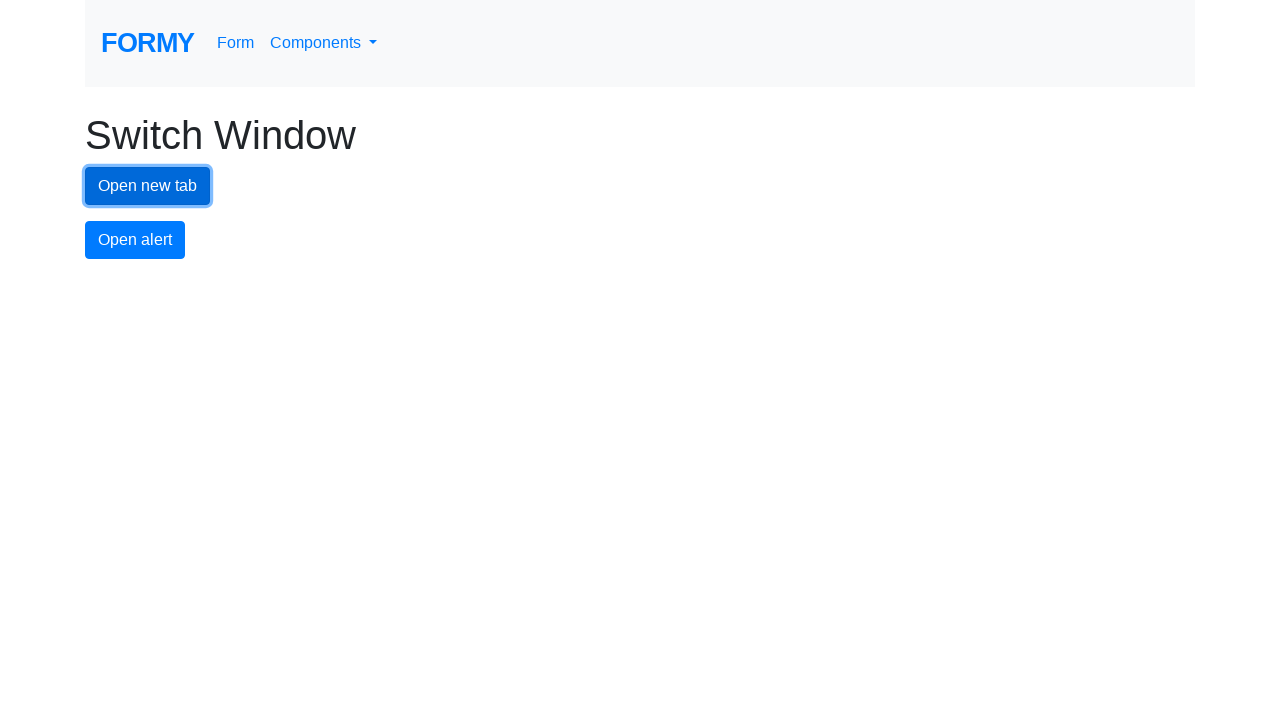